Tests scrolling down the page, clicking a timed alert button and accepting the alert

Starting URL: https://demoqa.com/alerts

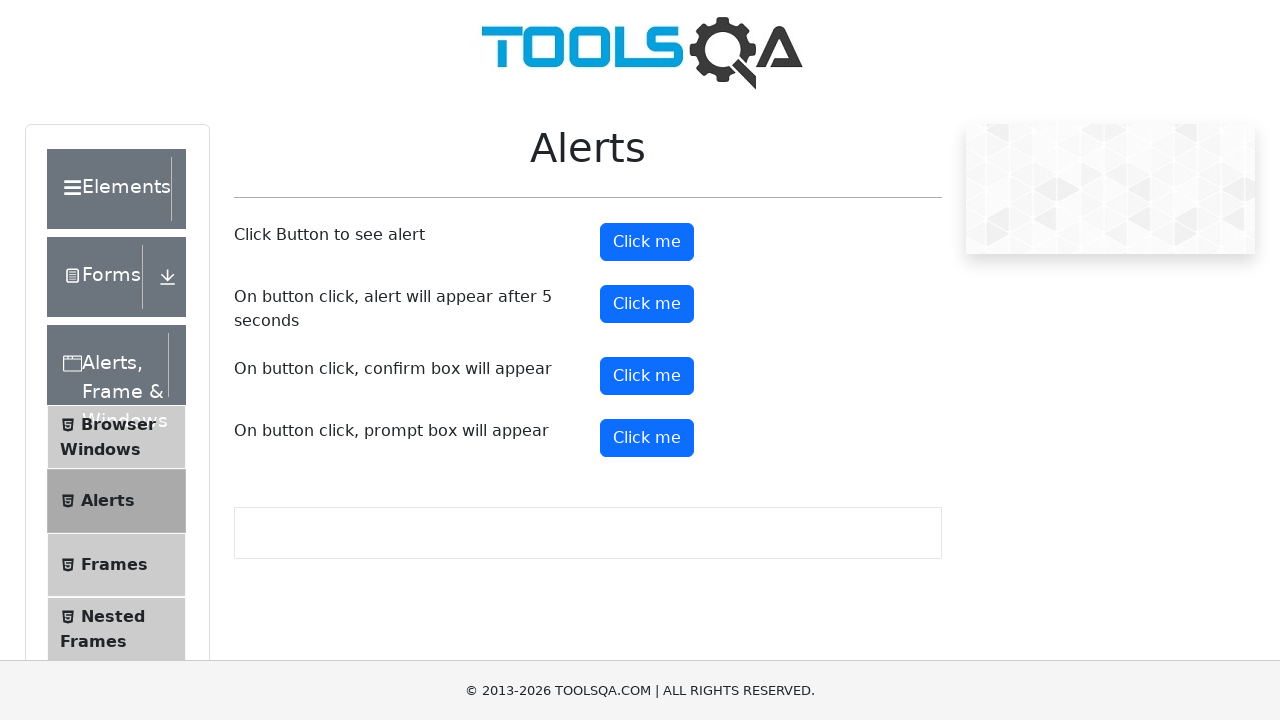

Scrolled down the page by 100 pixels
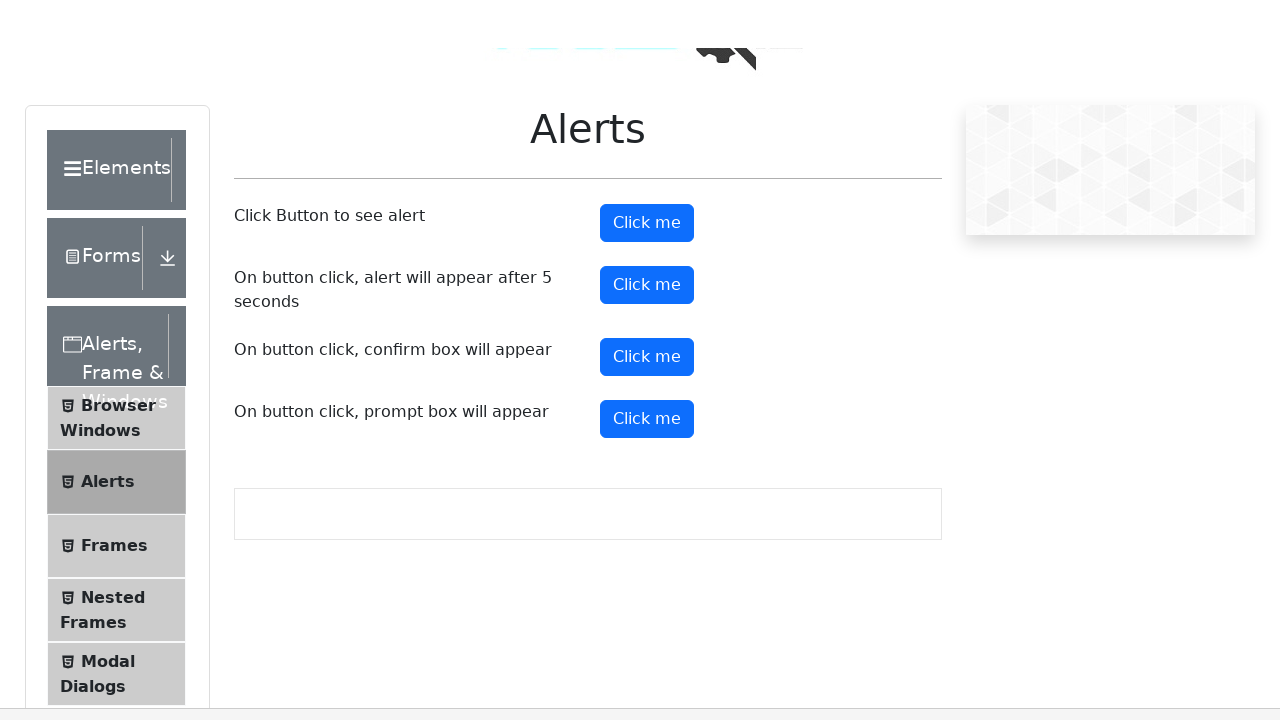

Set up dialog handler to accept alerts automatically
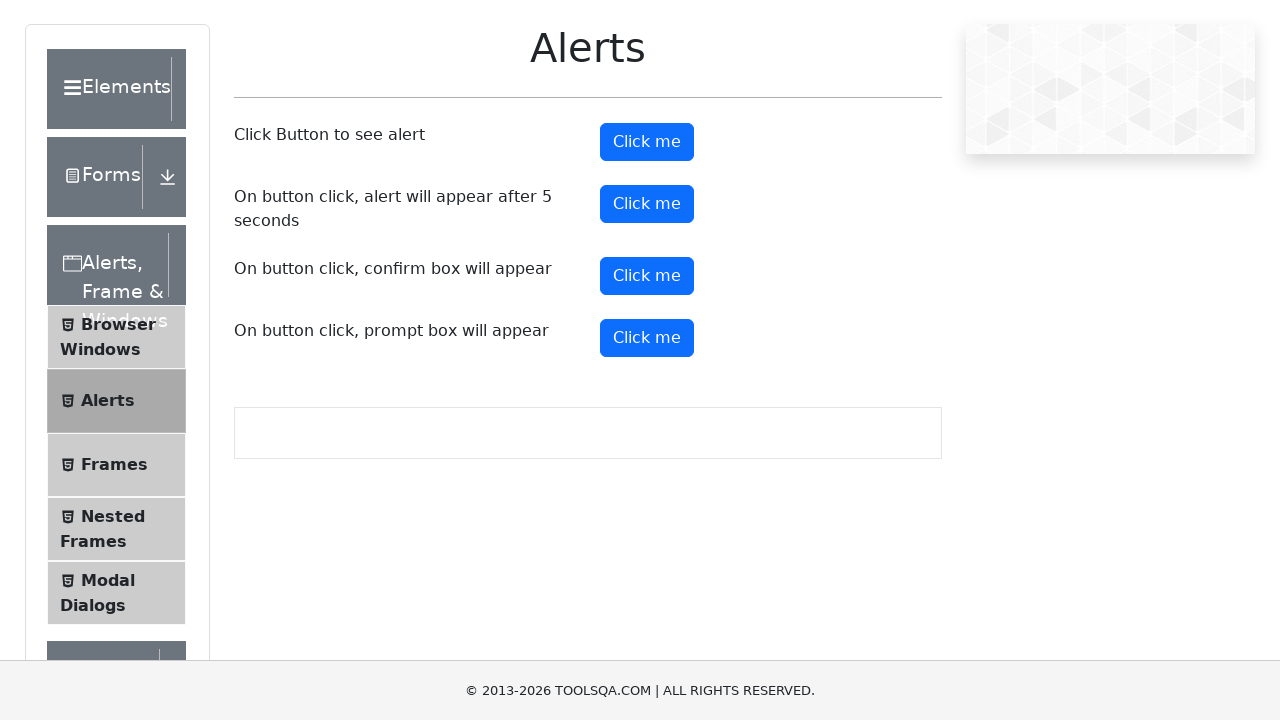

Clicked the timed alert button at (647, 204) on #timerAlertButton
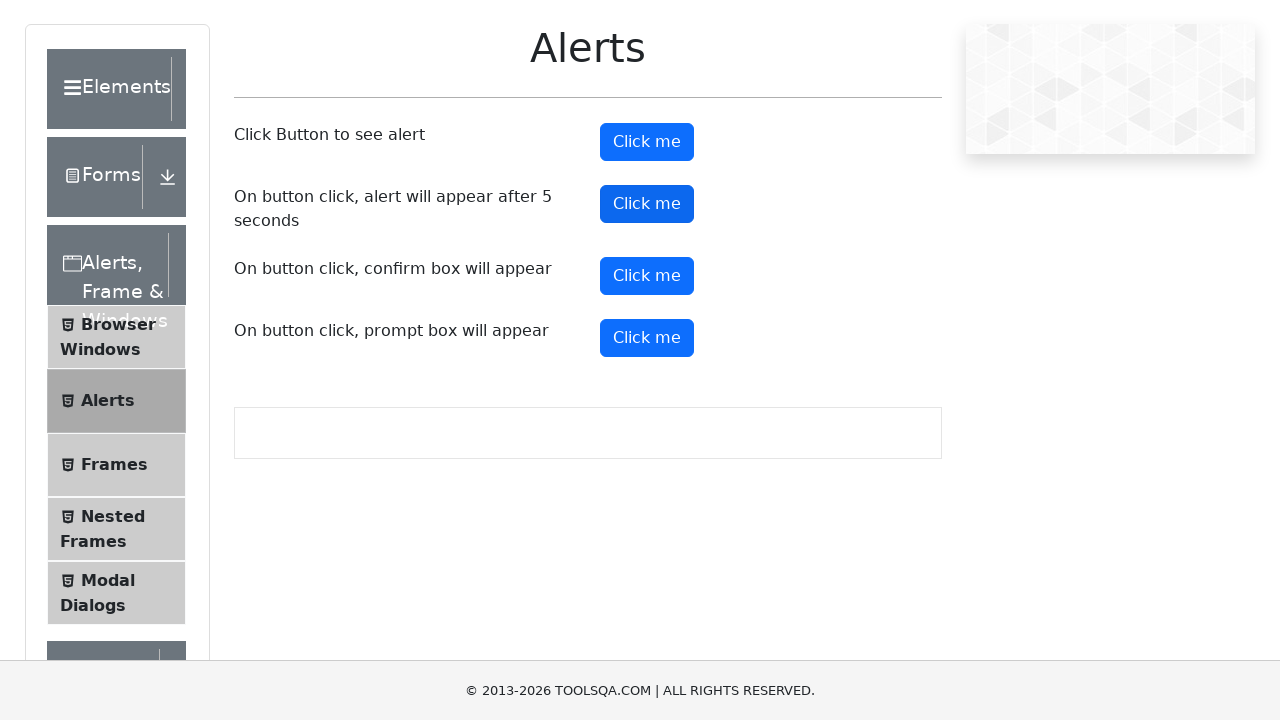

Waited 5.5 seconds for the timed alert to appear and be accepted
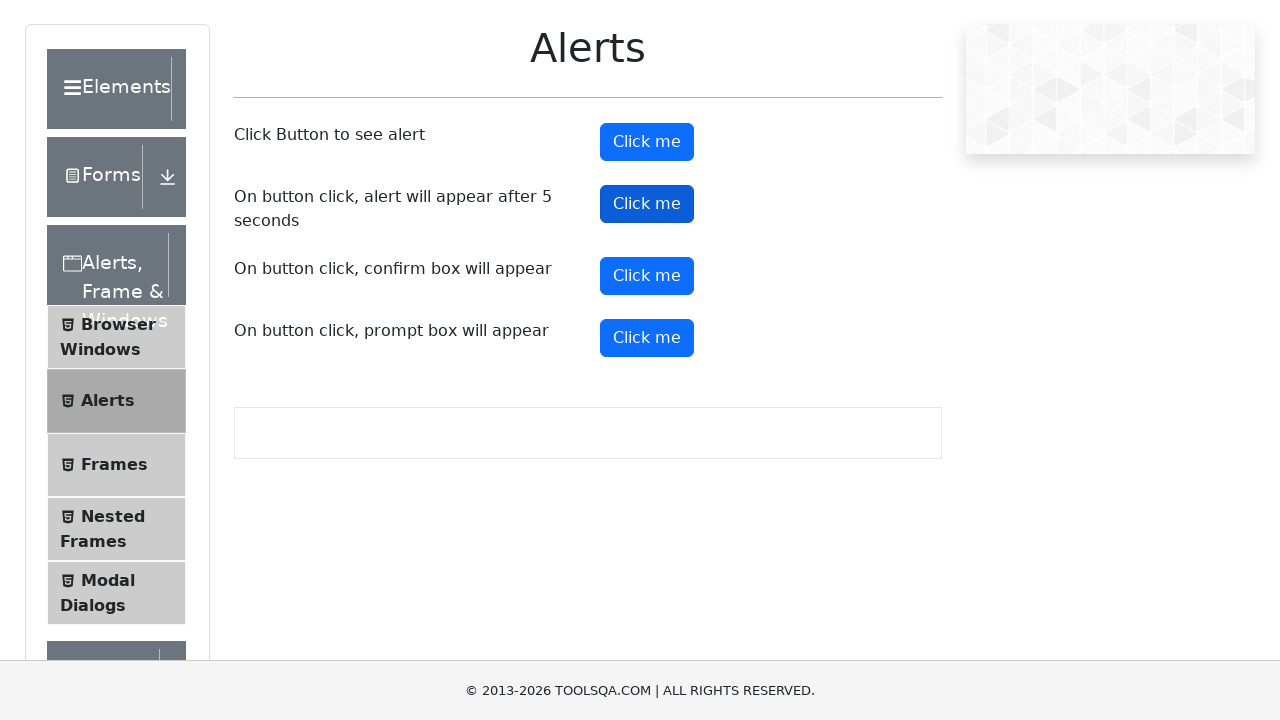

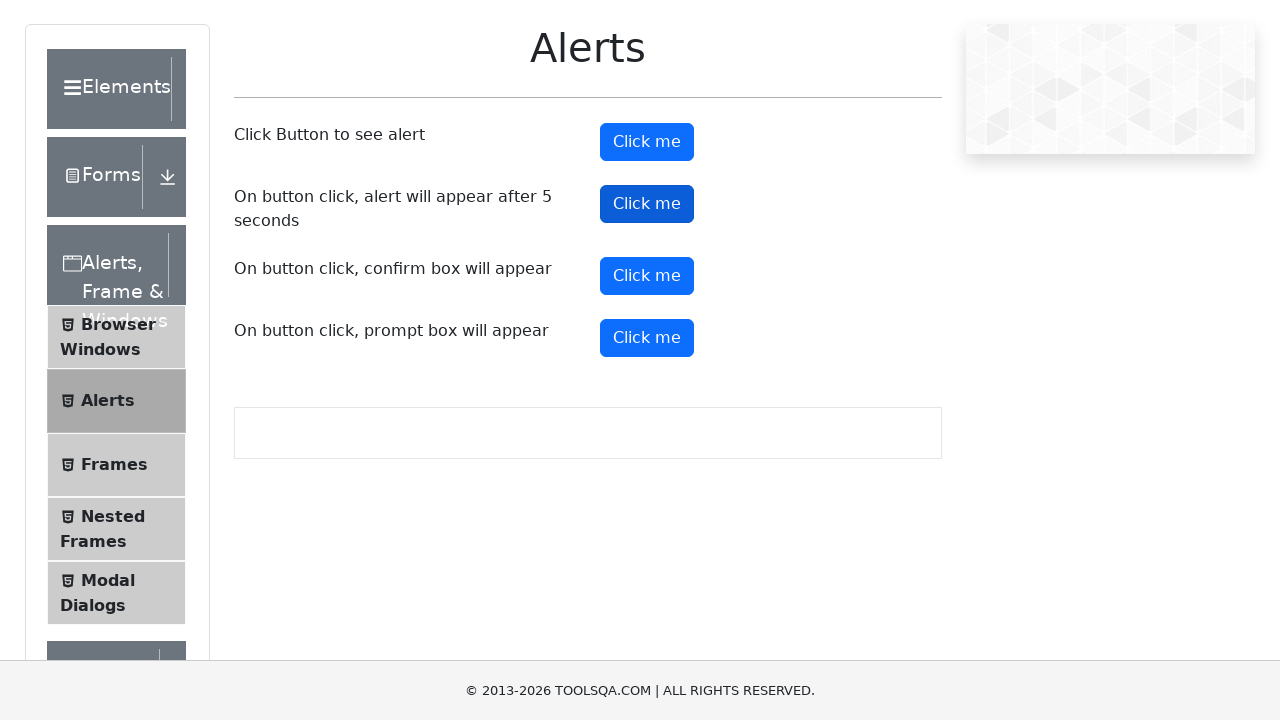